Tests iframe interaction on DemoQA by navigating to the Frames page, switching into two different iframes, and verifying the text content inside each frame.

Starting URL: https://demoqa.com/

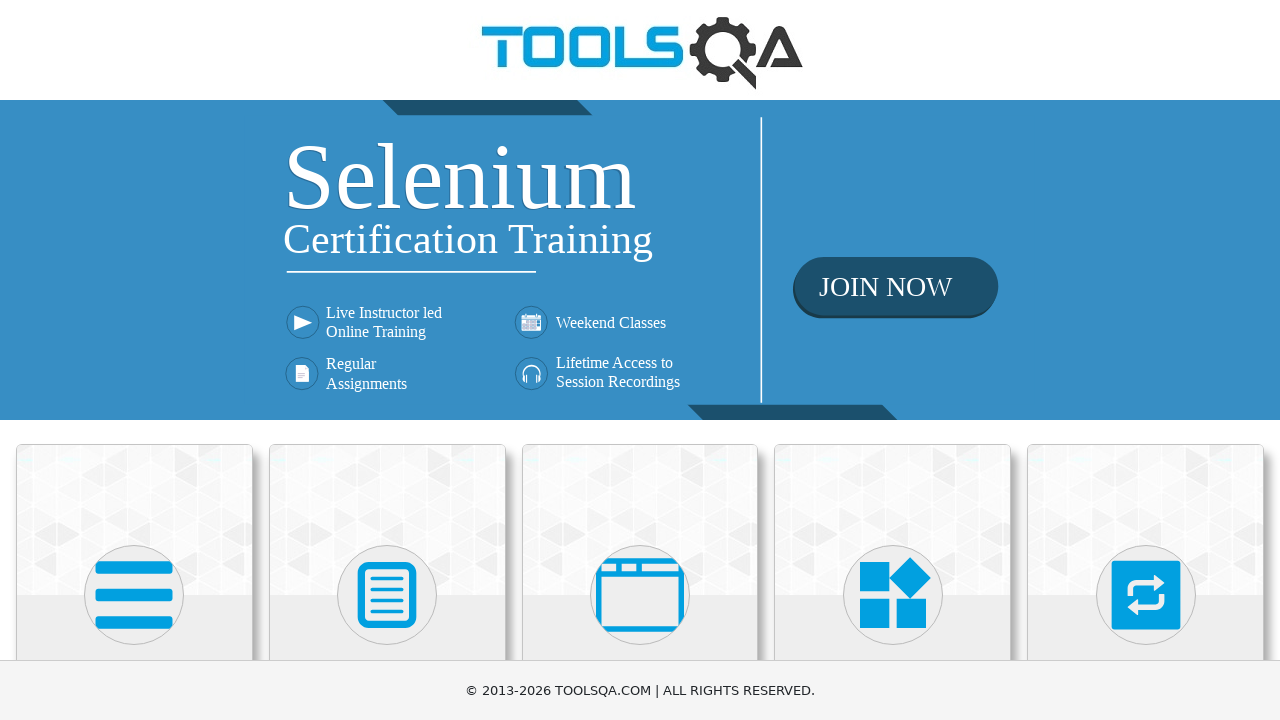

Scrolled to 'Alerts, Frame & Windows' menu
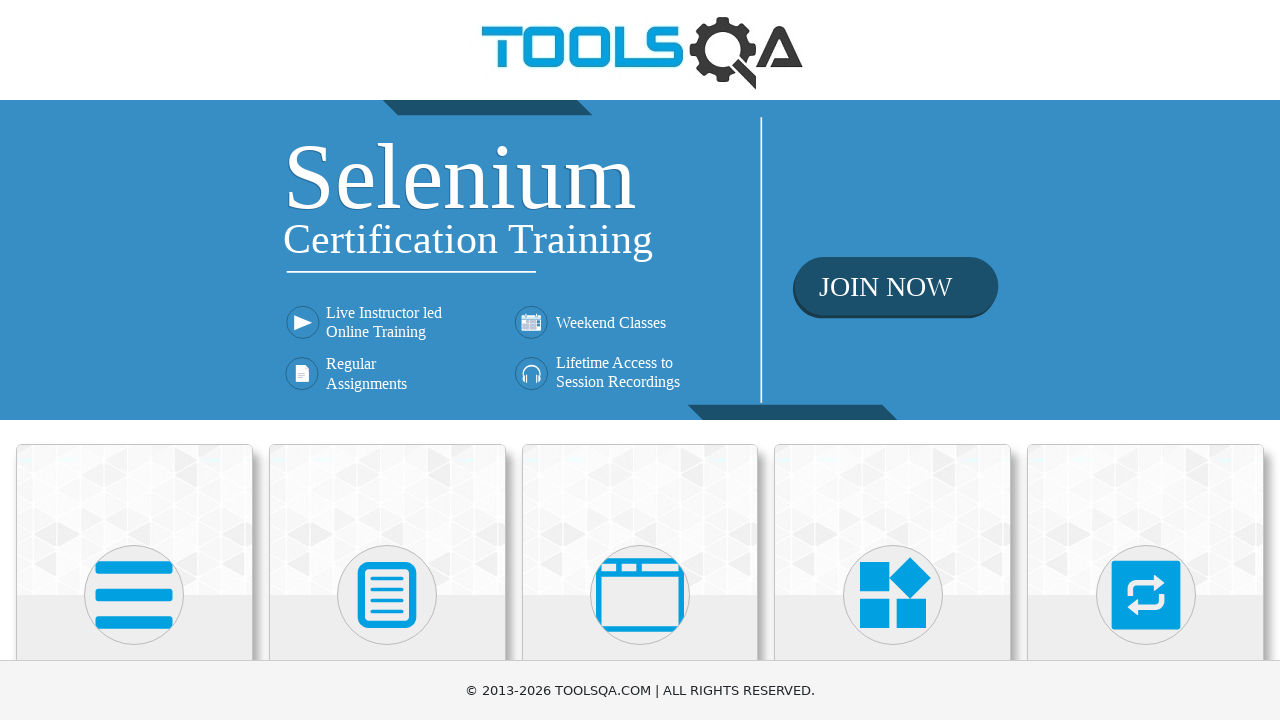

Clicked on 'Alerts, Frame & Windows' menu at (640, 360) on xpath=//h5[text()='Alerts, Frame & Windows']
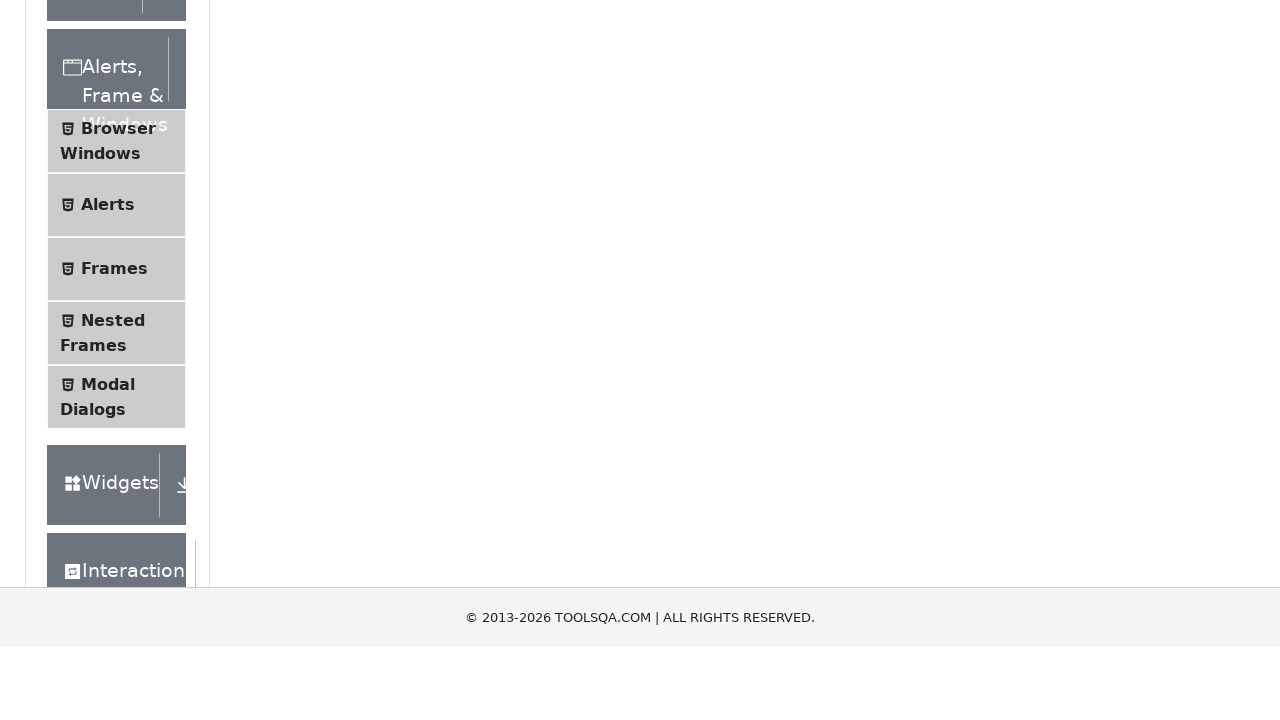

Clicked on 'Frames' submenu at (114, 565) on xpath=//span[text()='Frames']
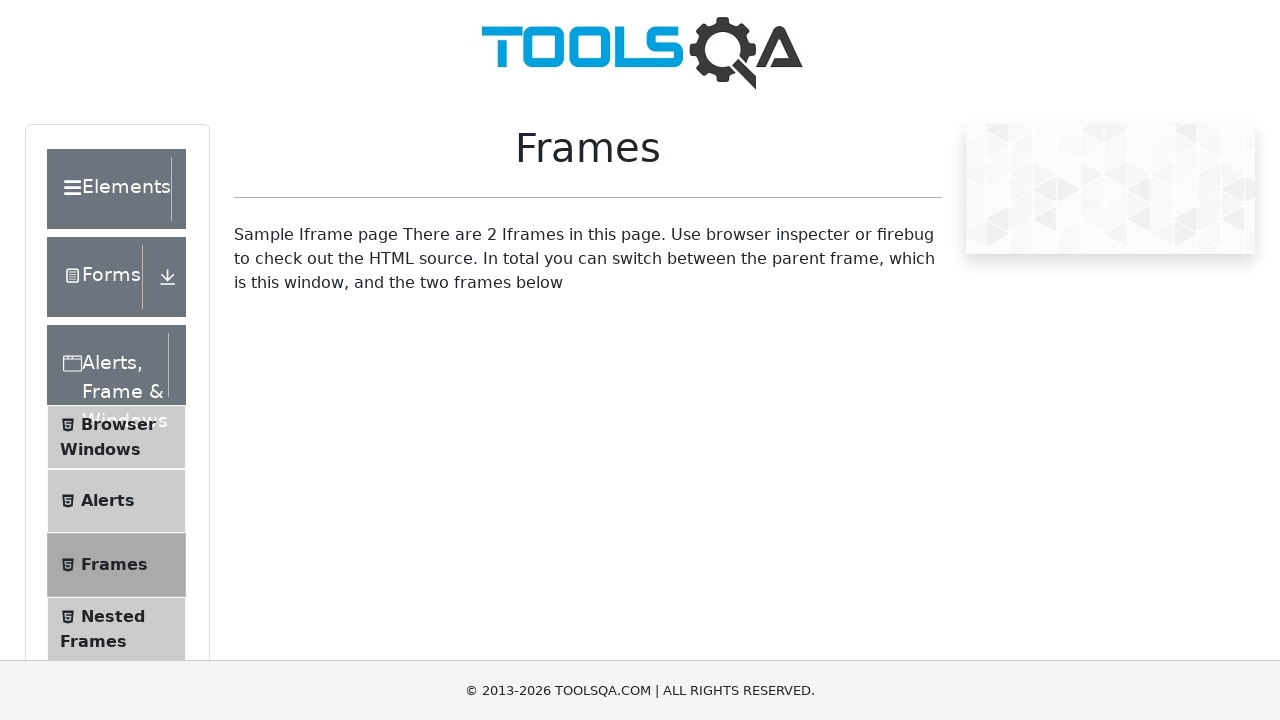

Frames page loaded and Frame One selector found
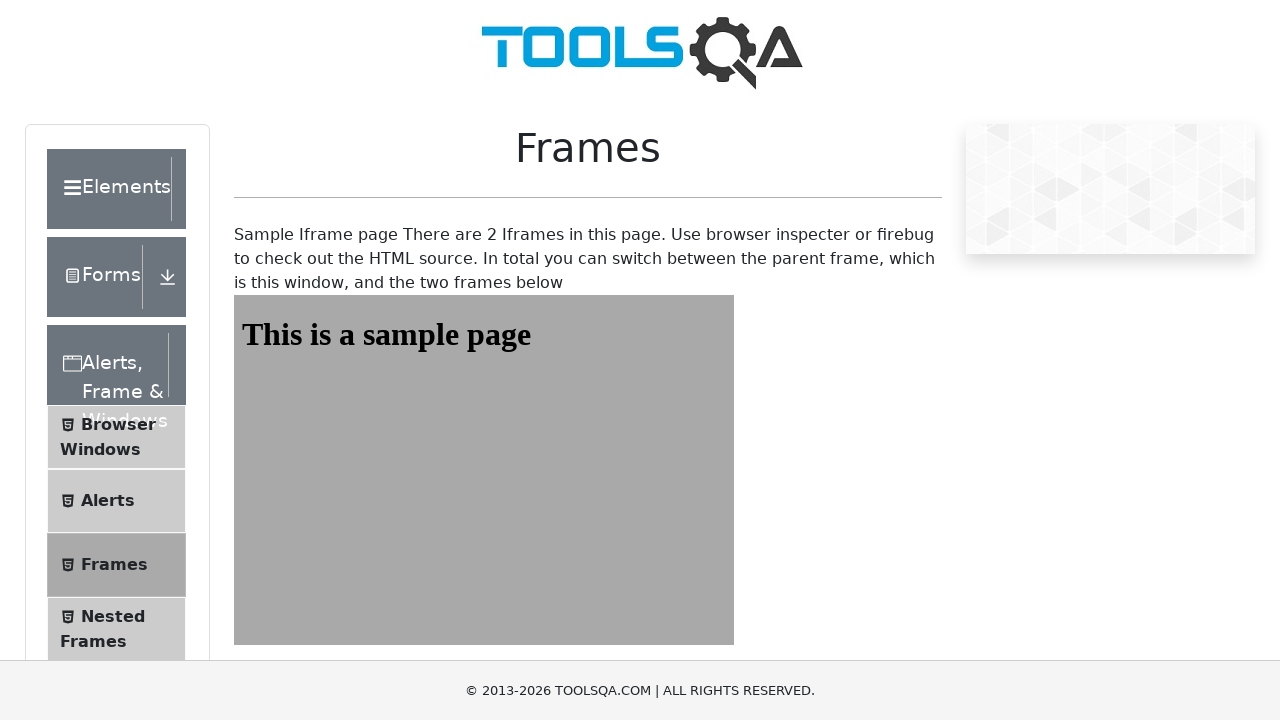

Waited for text element in Frame One to be ready
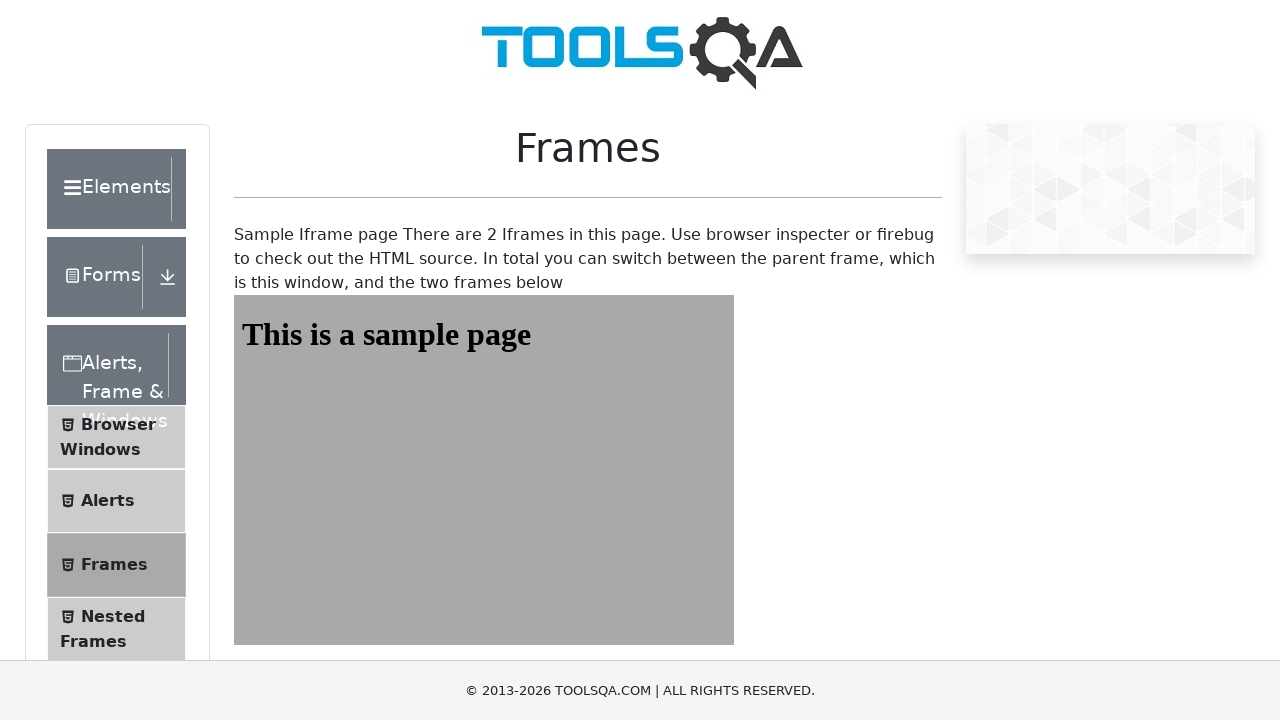

Verified Frame One contains correct text: 'This is a sample page'
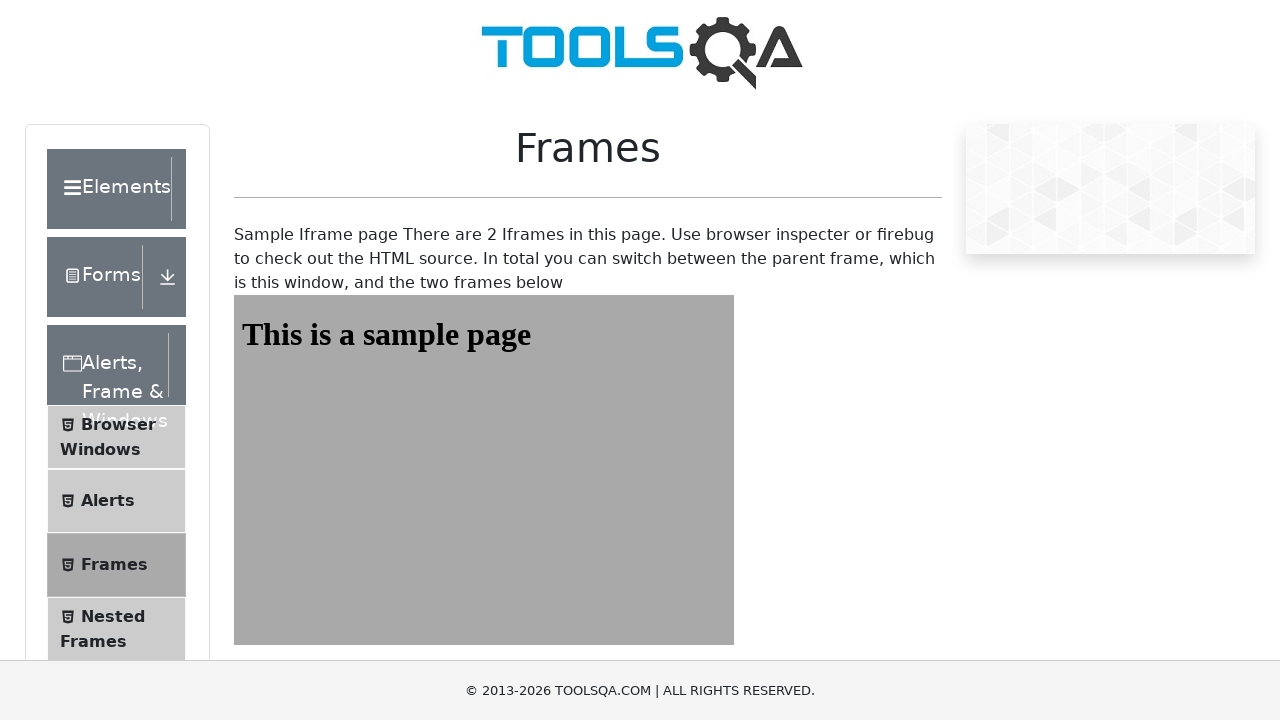

Waited for text element in Frame Two to be ready
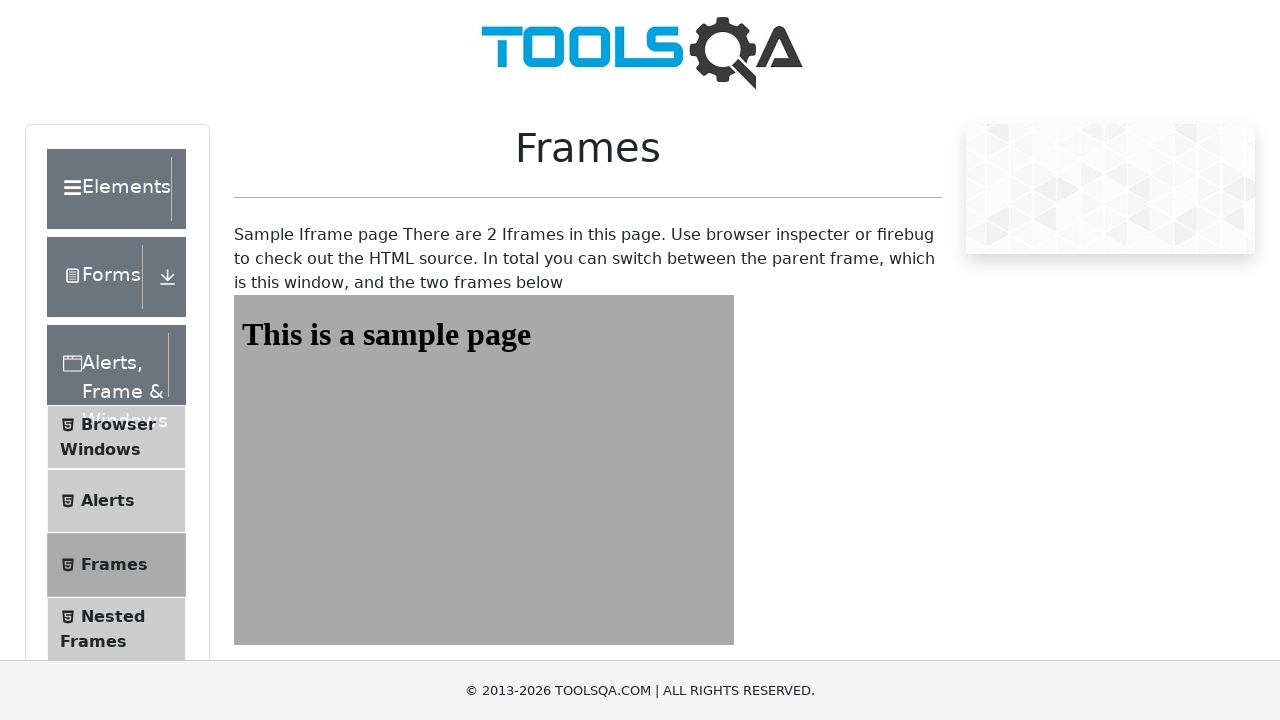

Verified Frame Two contains correct text: 'This is a sample page'
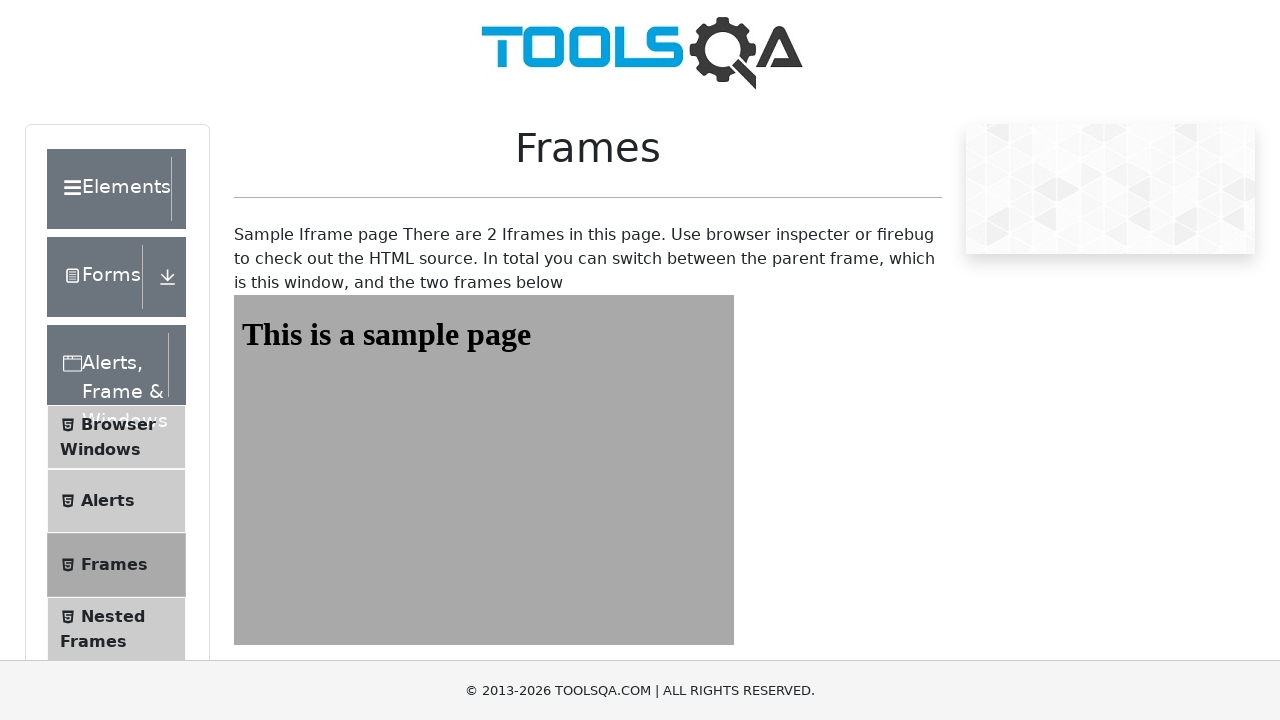

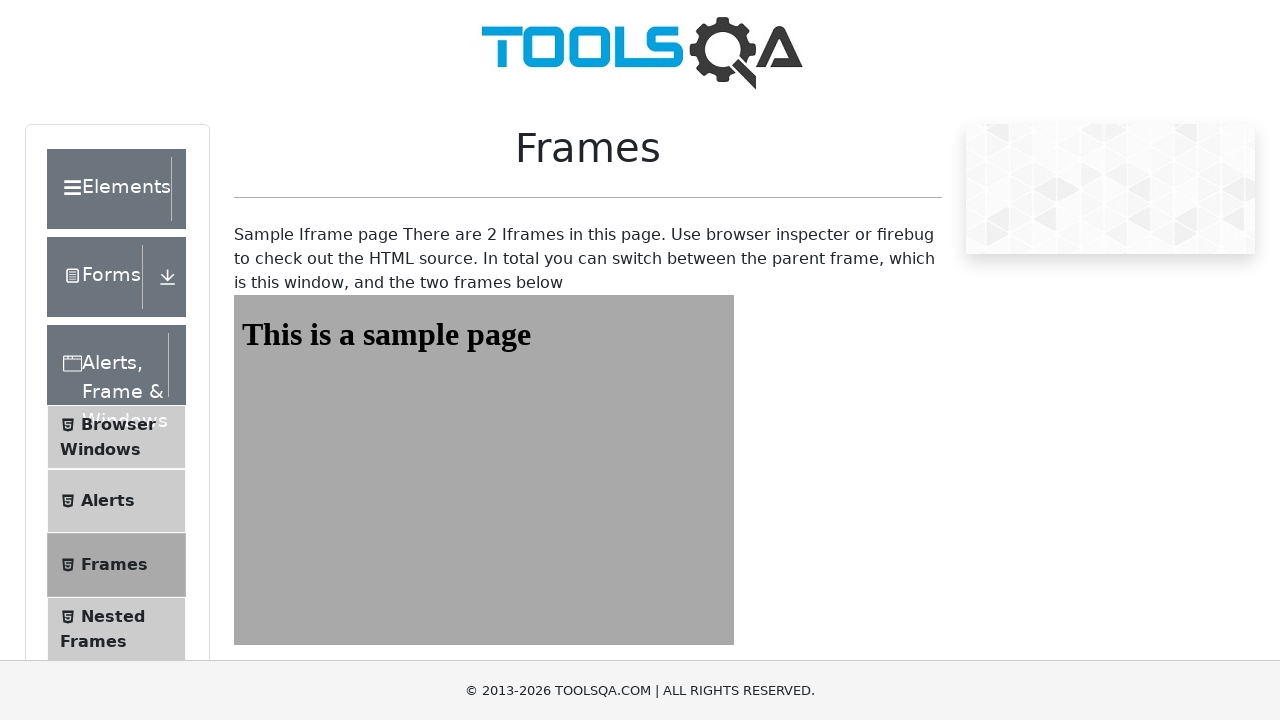